Navigates to a flight booking site, searches for available flights, and extracts price information from the results table

Starting URL: https://blazedemo.com/

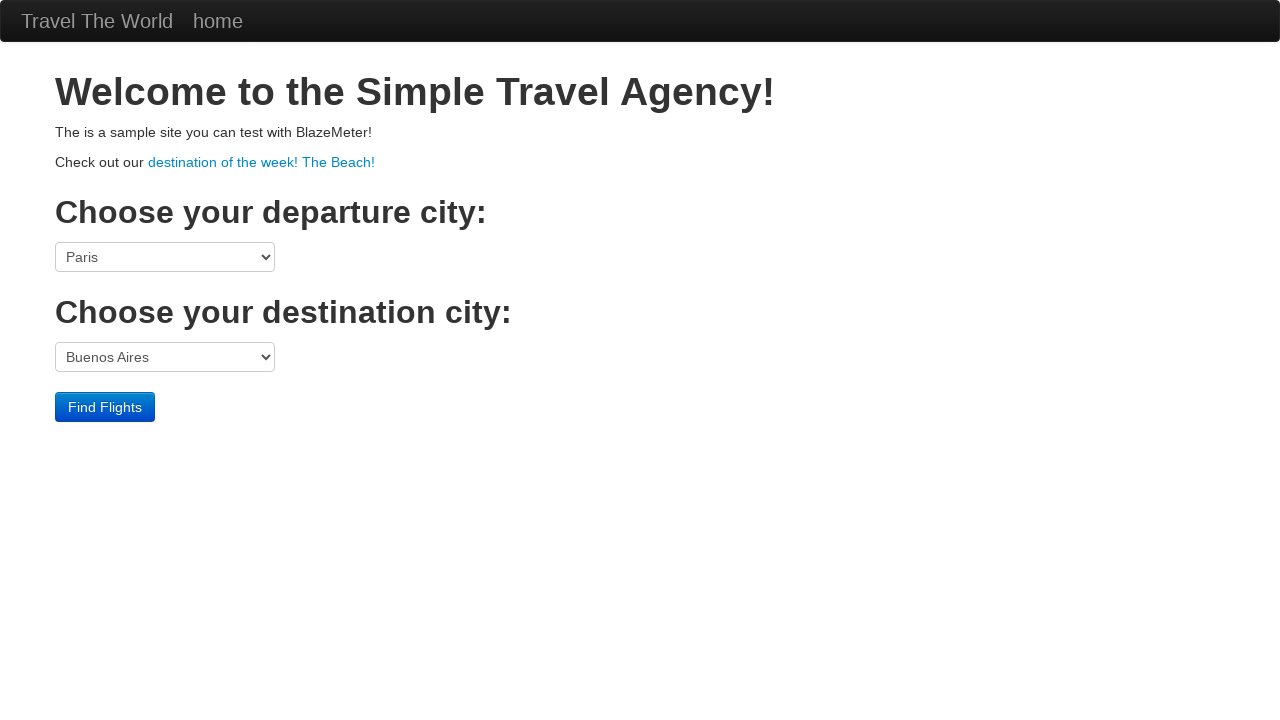

Clicked Find Flights button to search for available flights at (105, 407) on input[value='Find Flights']
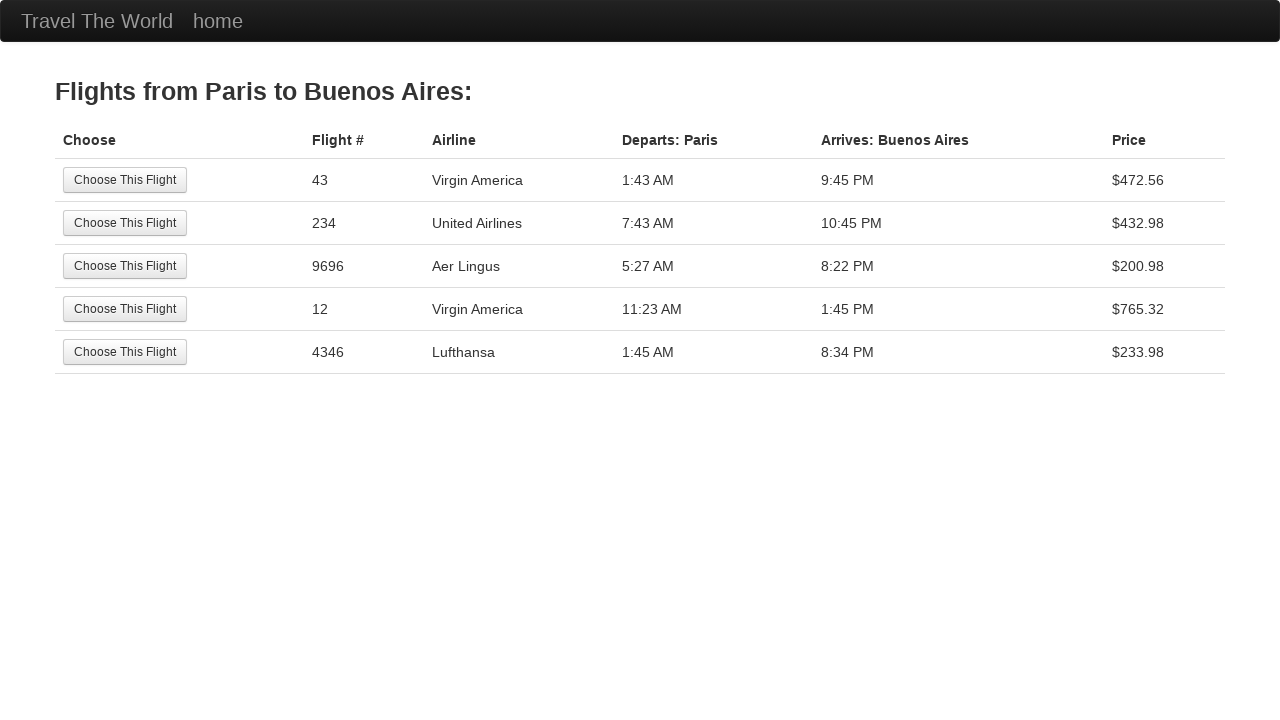

Flight results table loaded
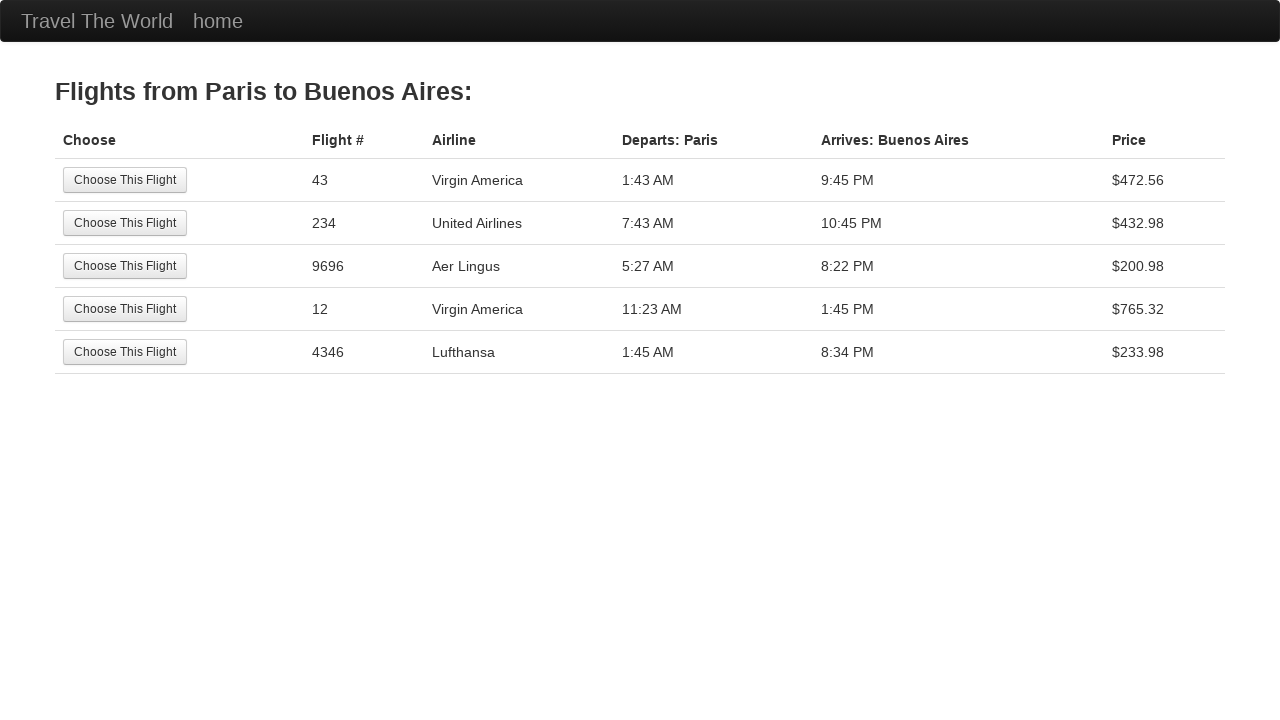

Retrieved all price elements from the results table
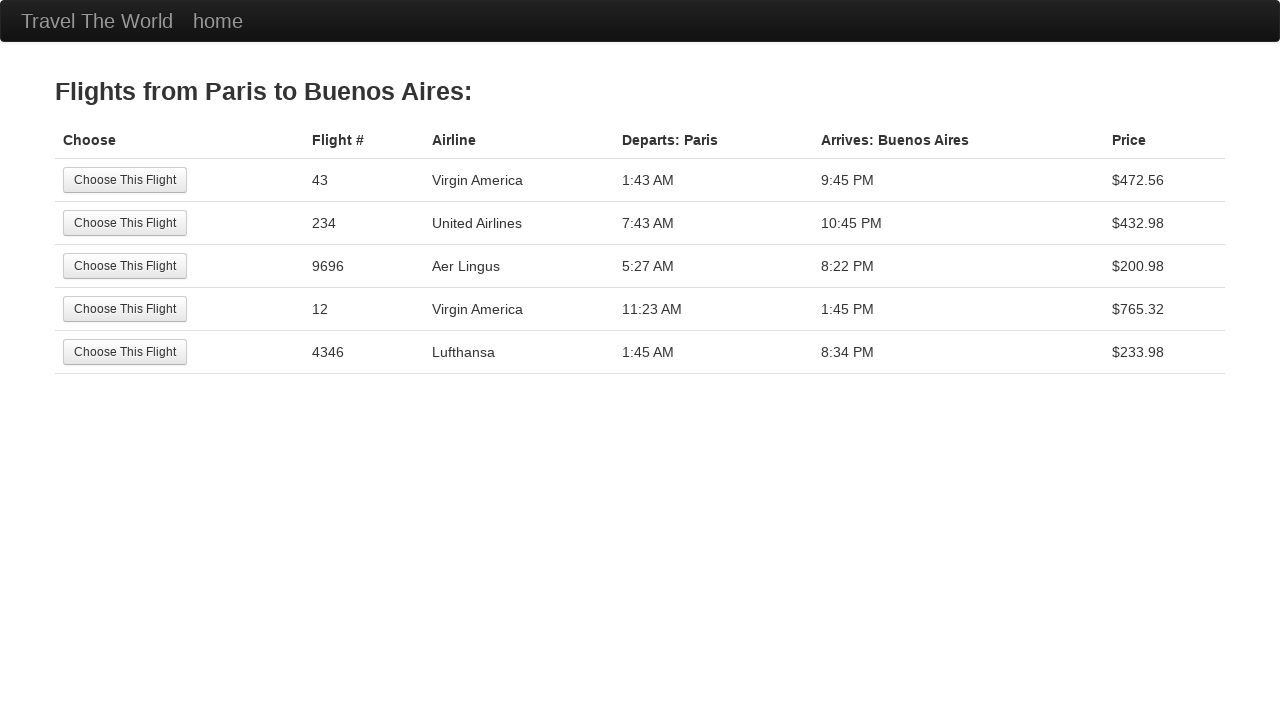

Extracted price from row 1: $472.56
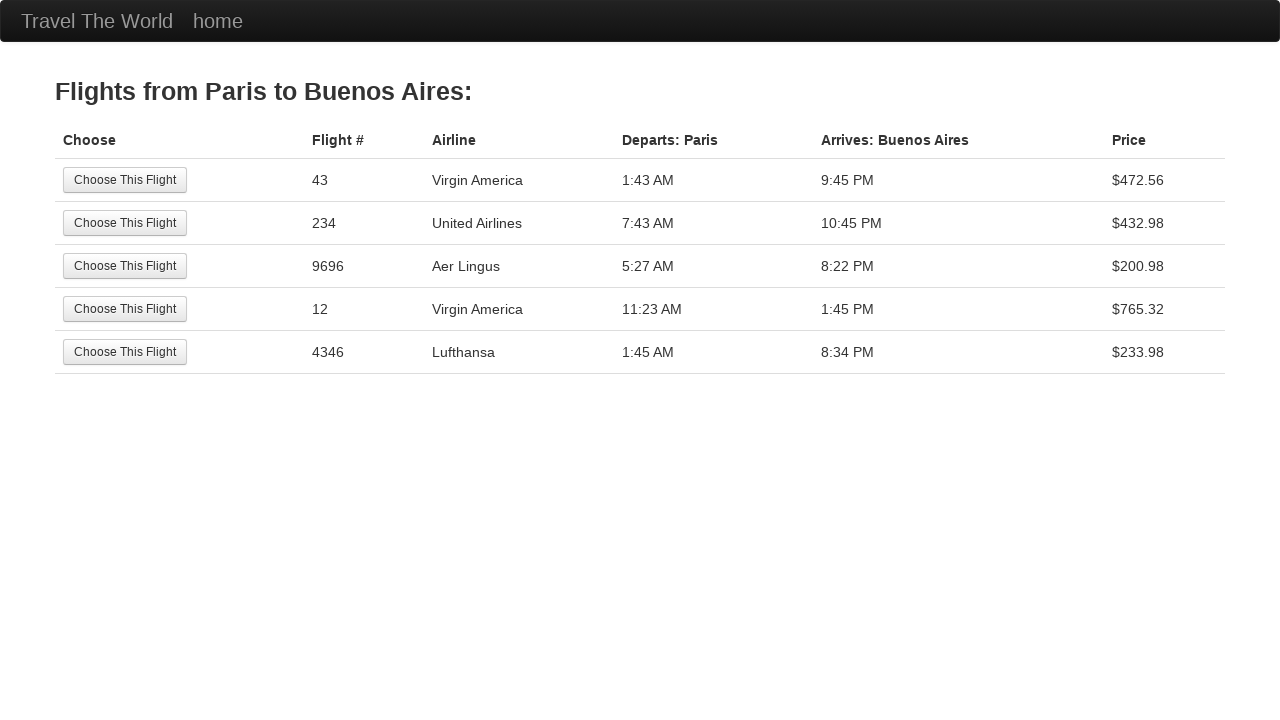

Extracted price from row 2: $432.98
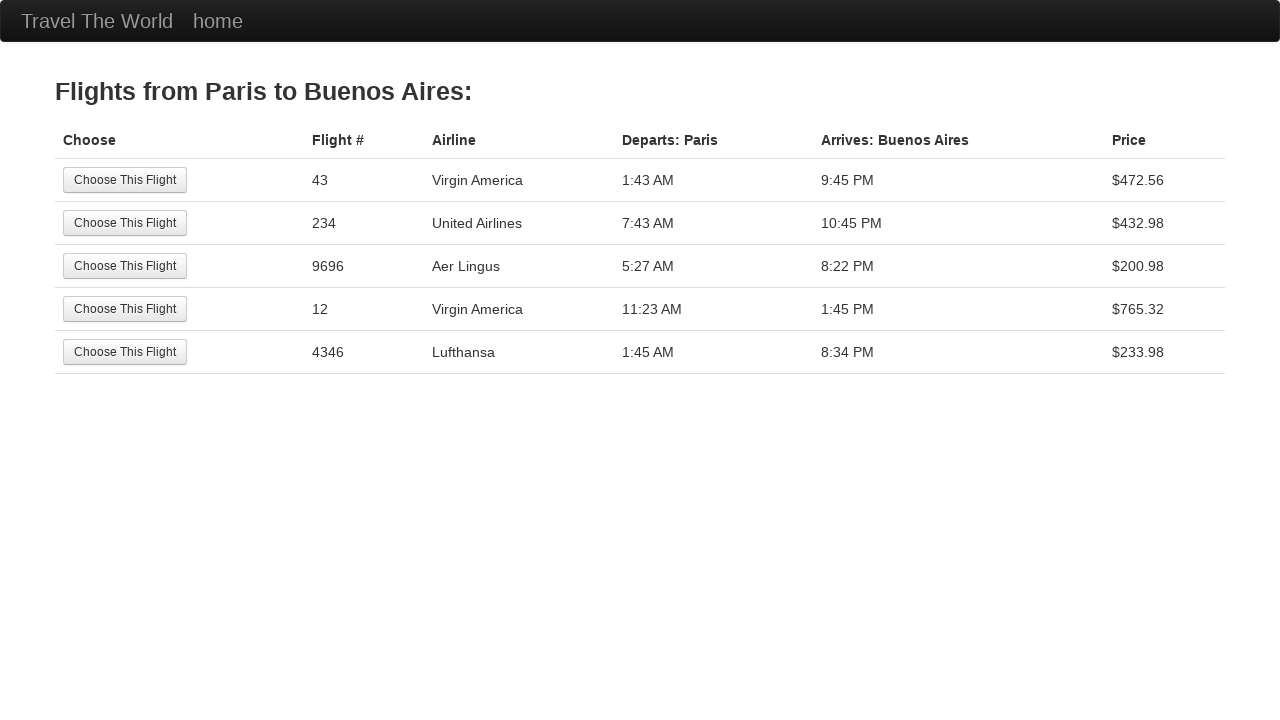

Extracted price from row 3: $200.98
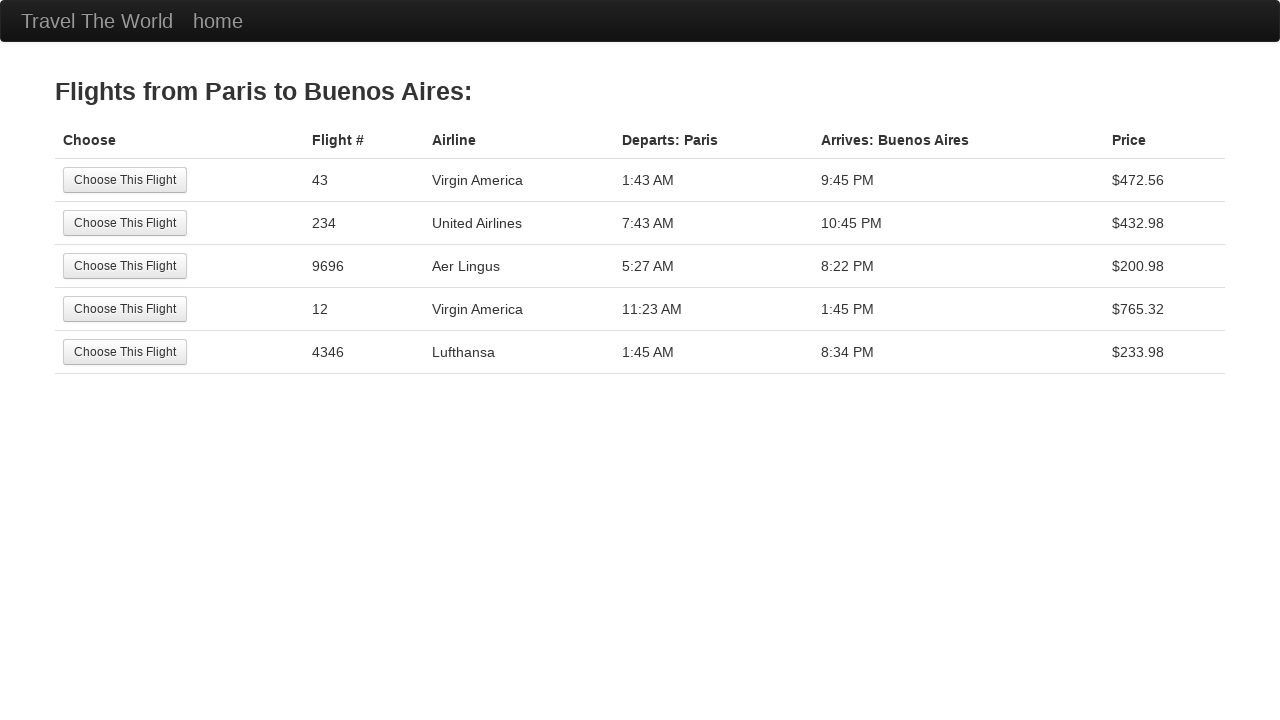

Extracted price from row 4: $765.32
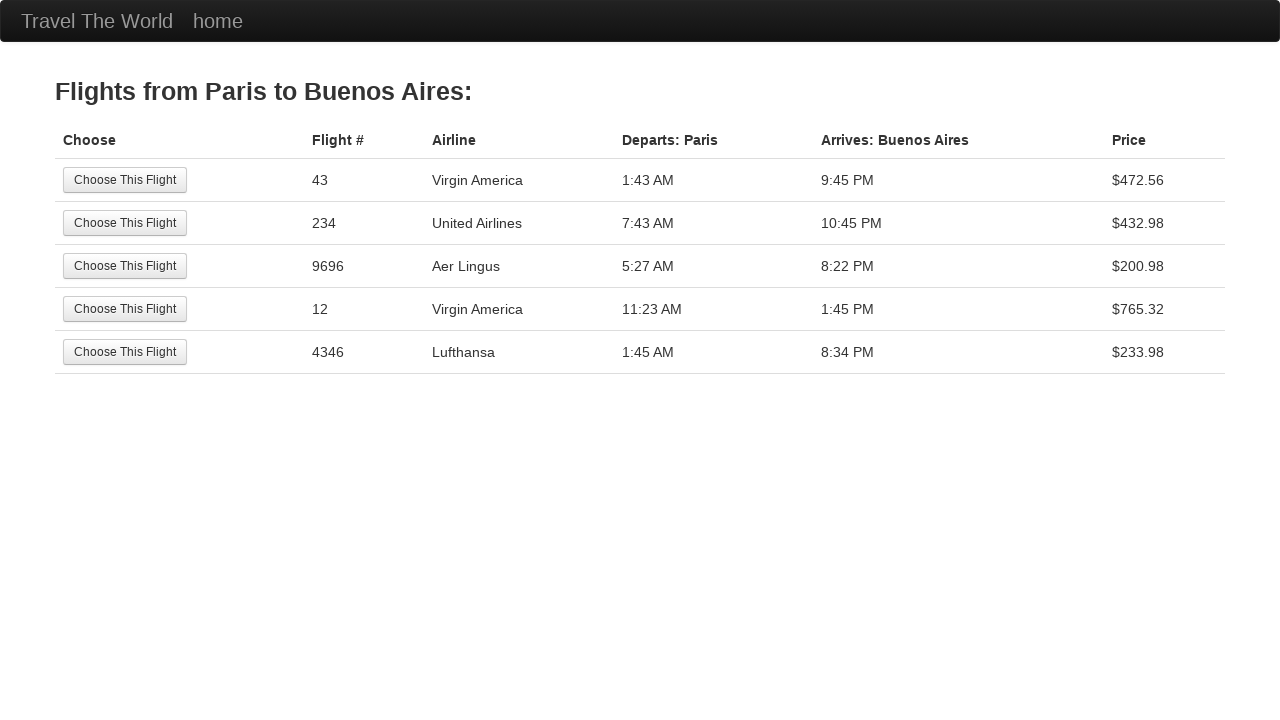

Extracted price from row 5: $233.98
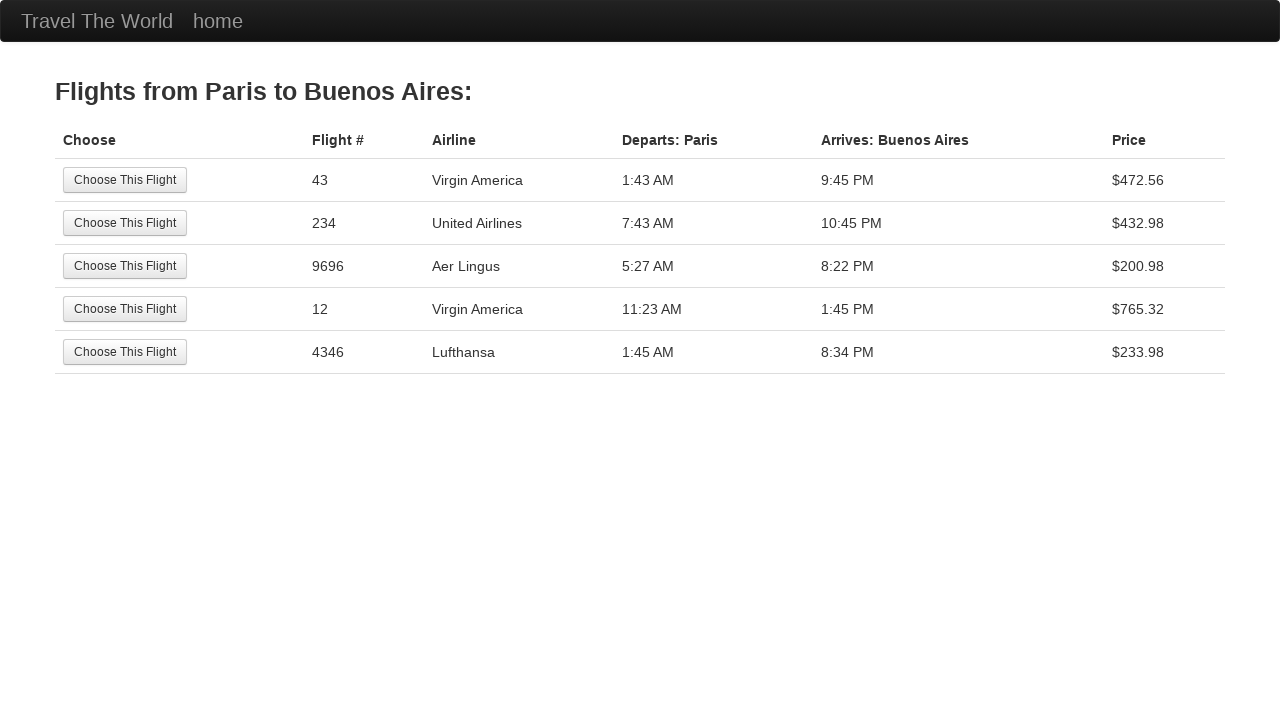

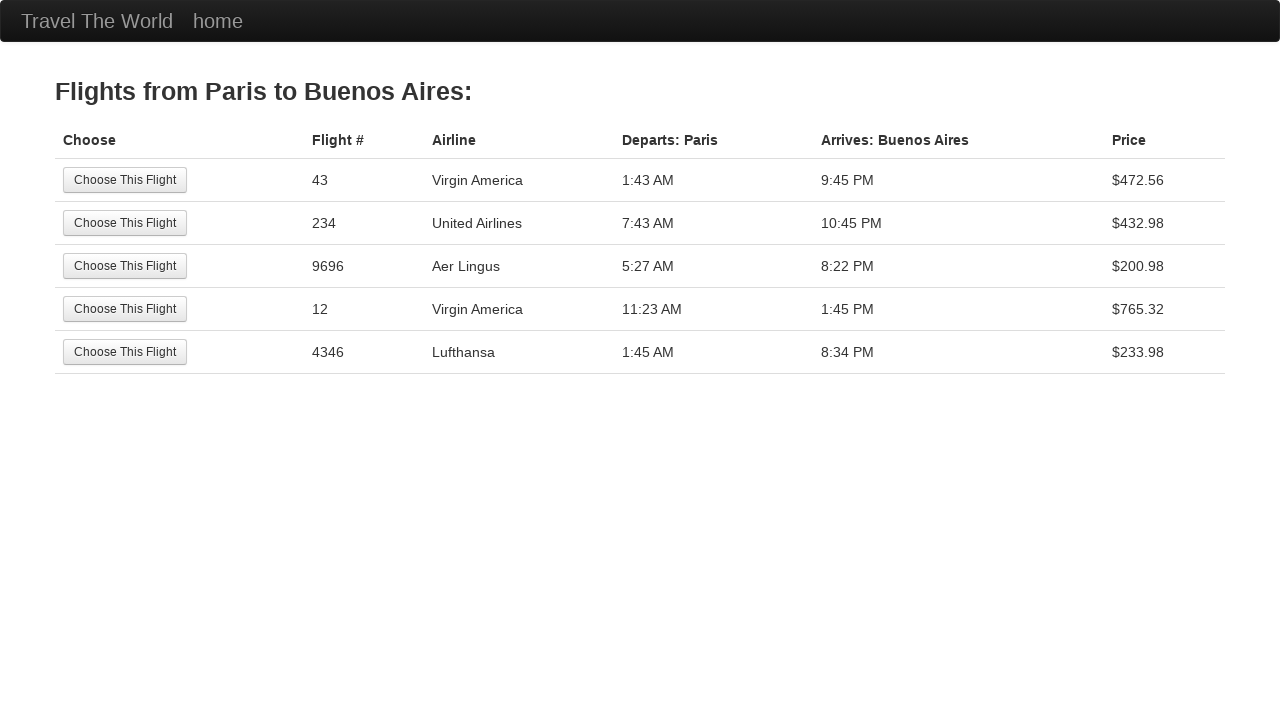